Tests the FAQ accordion functionality on a scooter rental service website by clicking on each of the 8 FAQ questions and verifying that the correct answer text is displayed for each one.

Starting URL: https://qa-scooter.praktikum-services.ru/

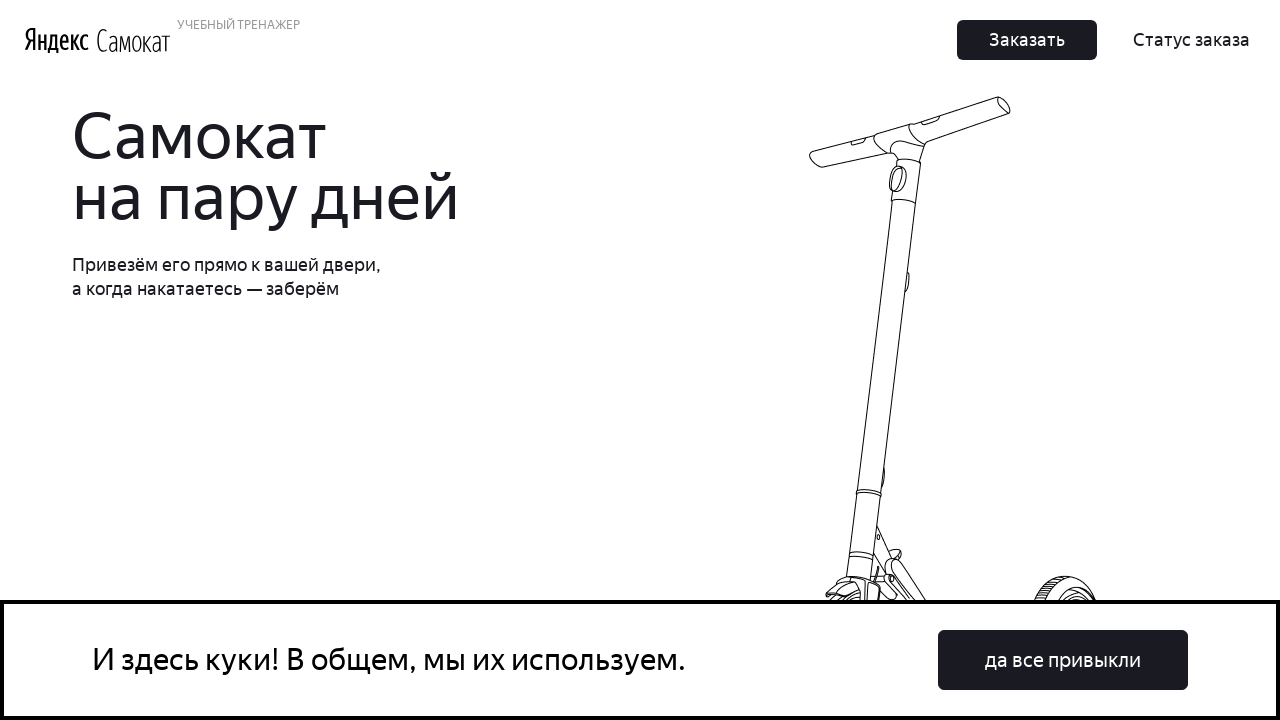

Clicked cookie/consent button at (1063, 660) on button:has-text('привыкستороне'), button:has-text('да')
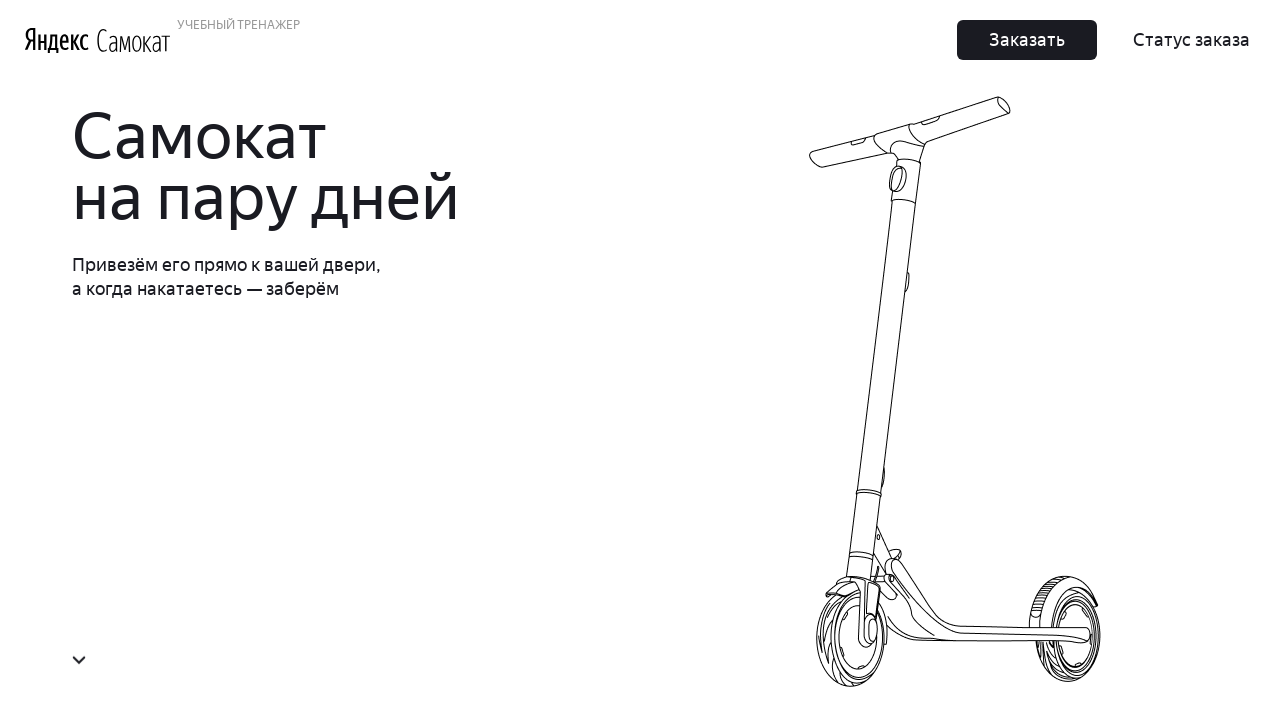

Scrolled to FAQ section
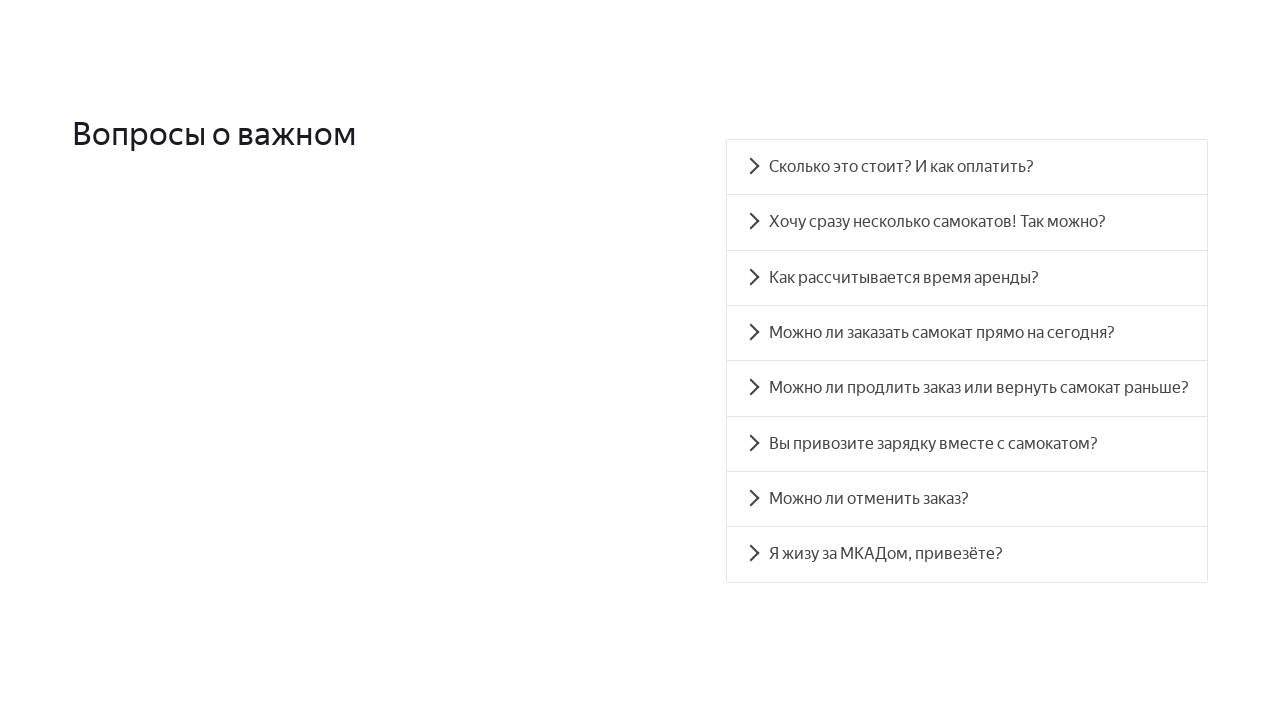

Clicked FAQ question 1 at (967, 167) on #accordion__heading-0
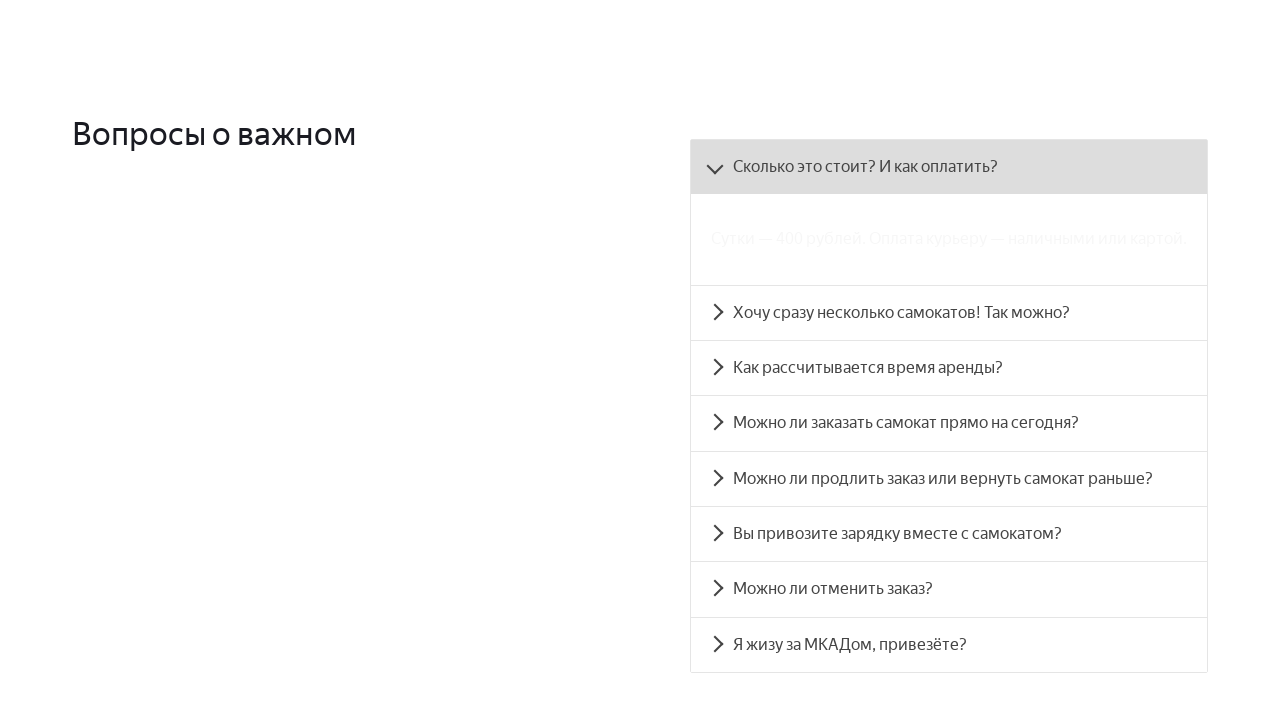

FAQ answer 1 became visible
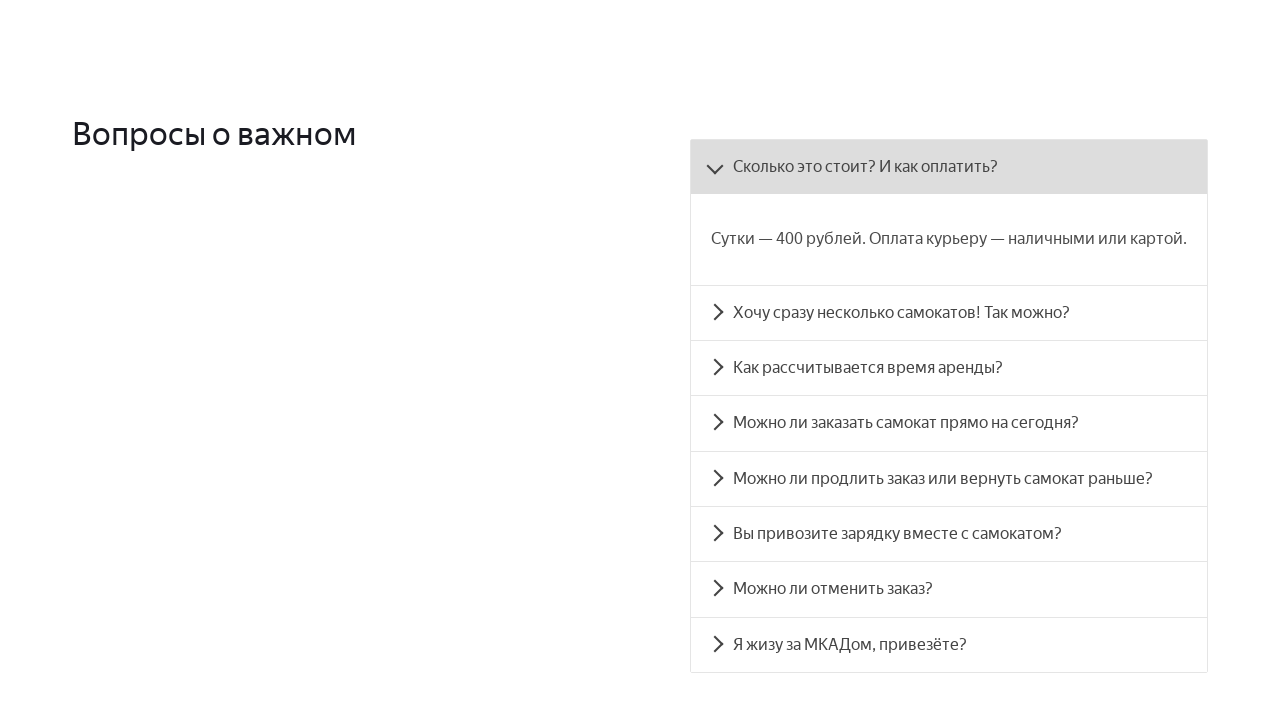

Verified FAQ answer 1 text matches expected content
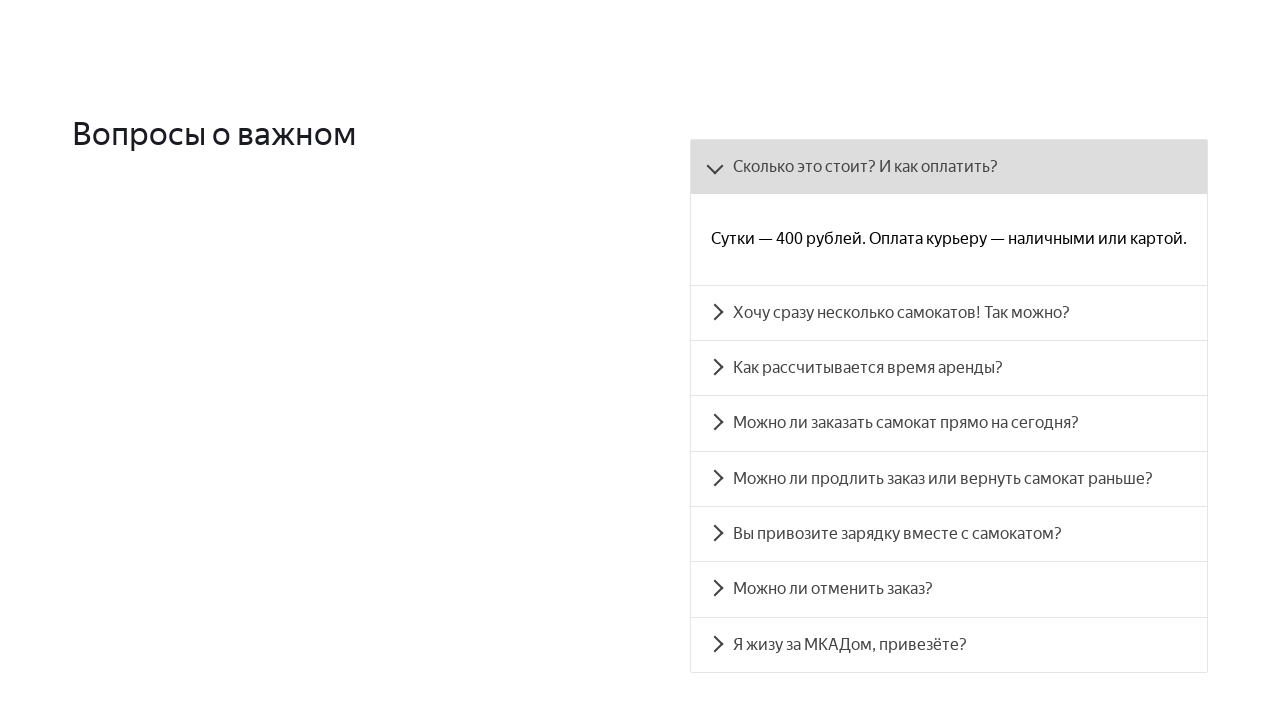

Clicked FAQ question 2 at (949, 313) on #accordion__heading-1
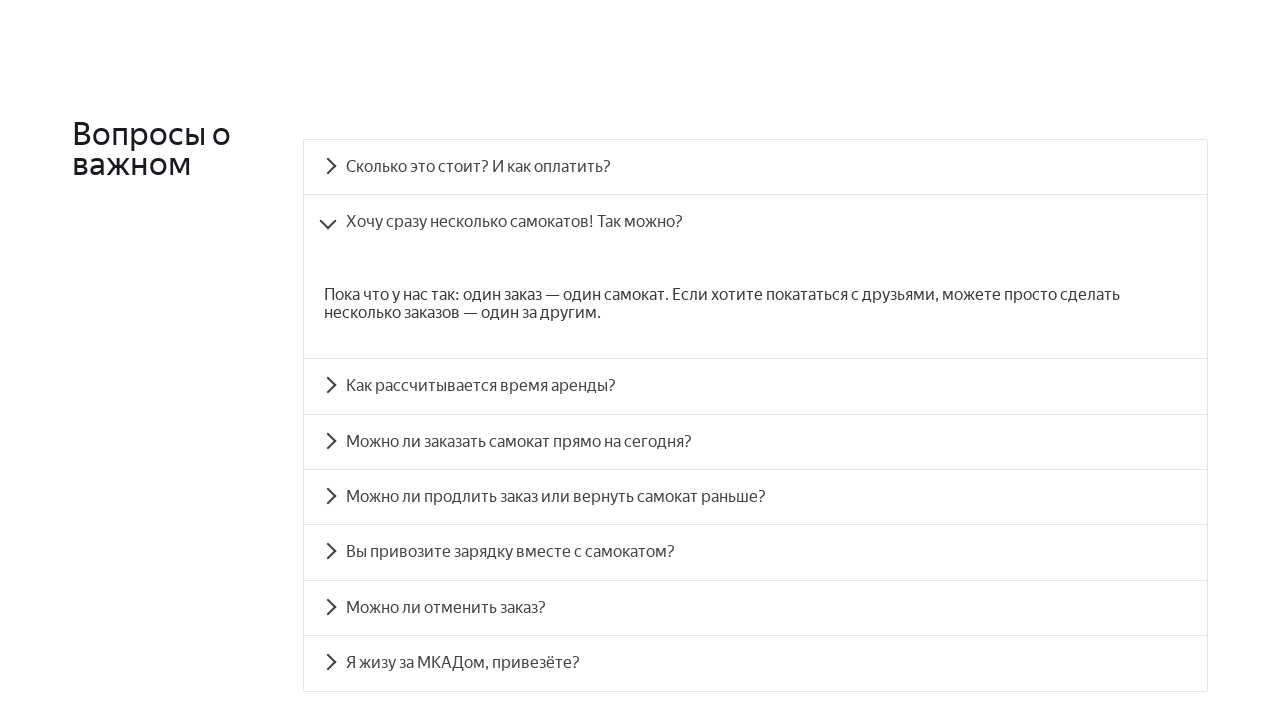

FAQ answer 2 became visible
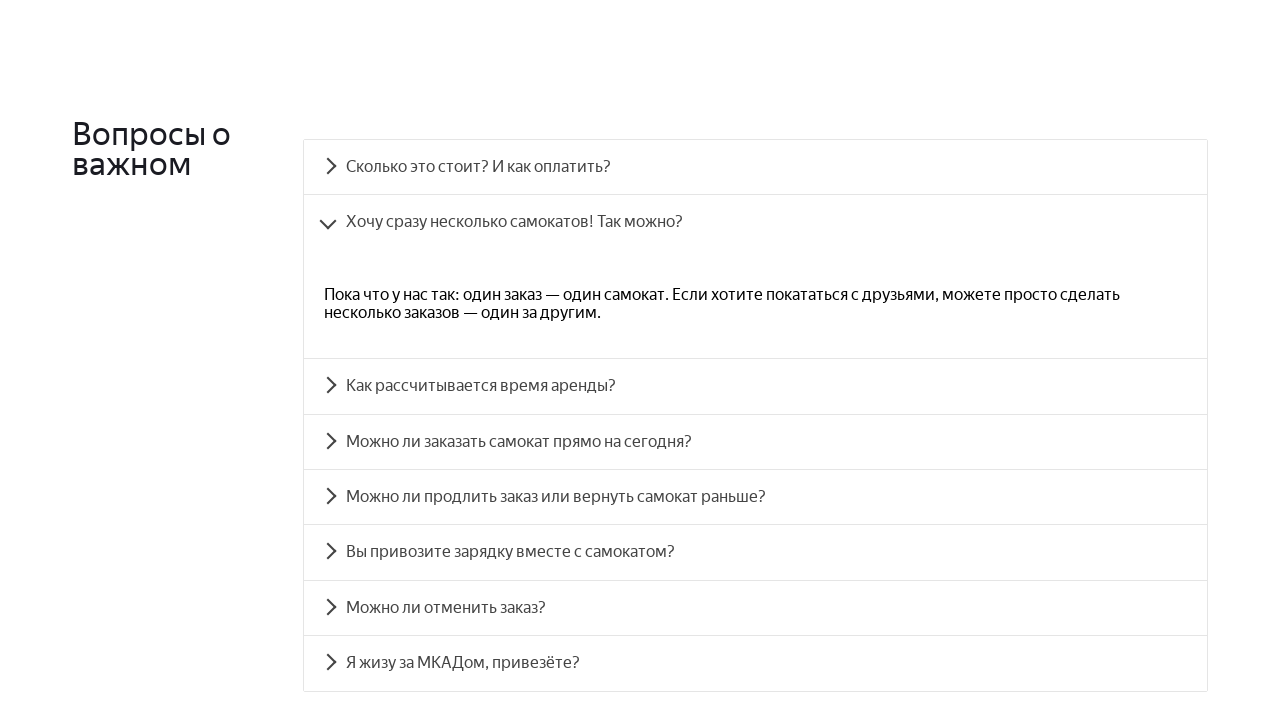

Verified FAQ answer 2 text matches expected content
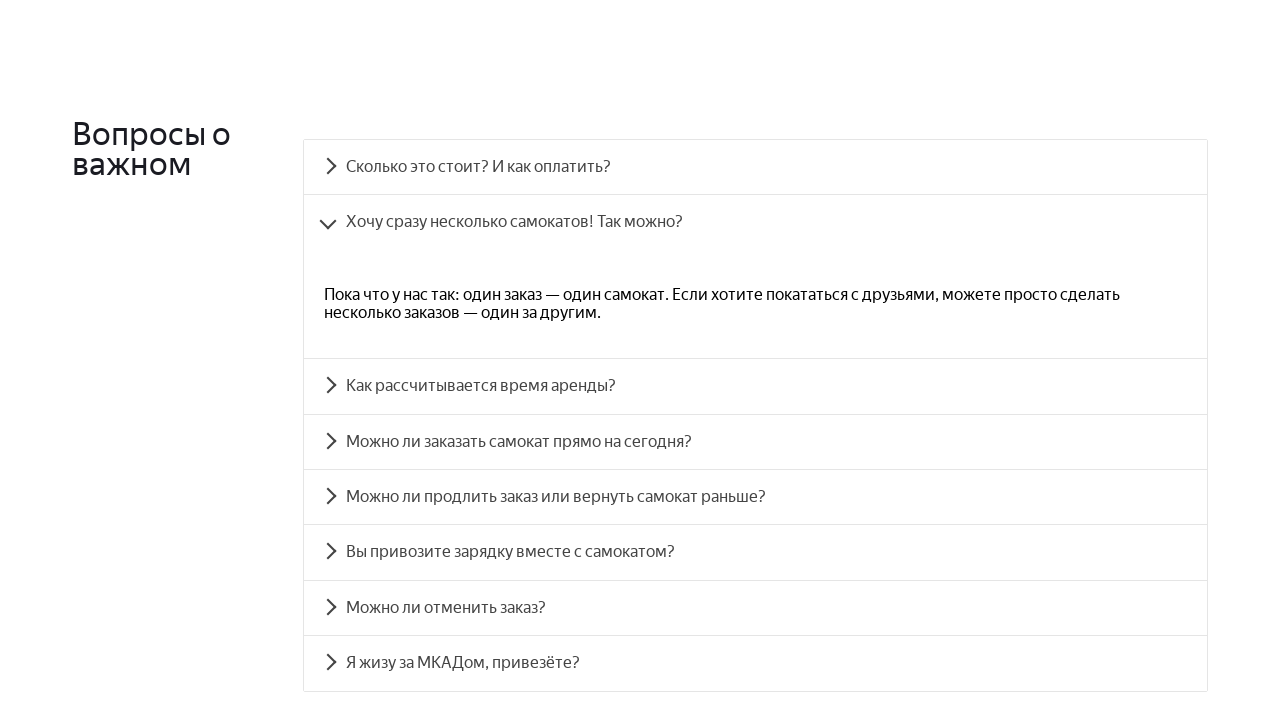

Clicked FAQ question 3 at (755, 386) on #accordion__heading-2
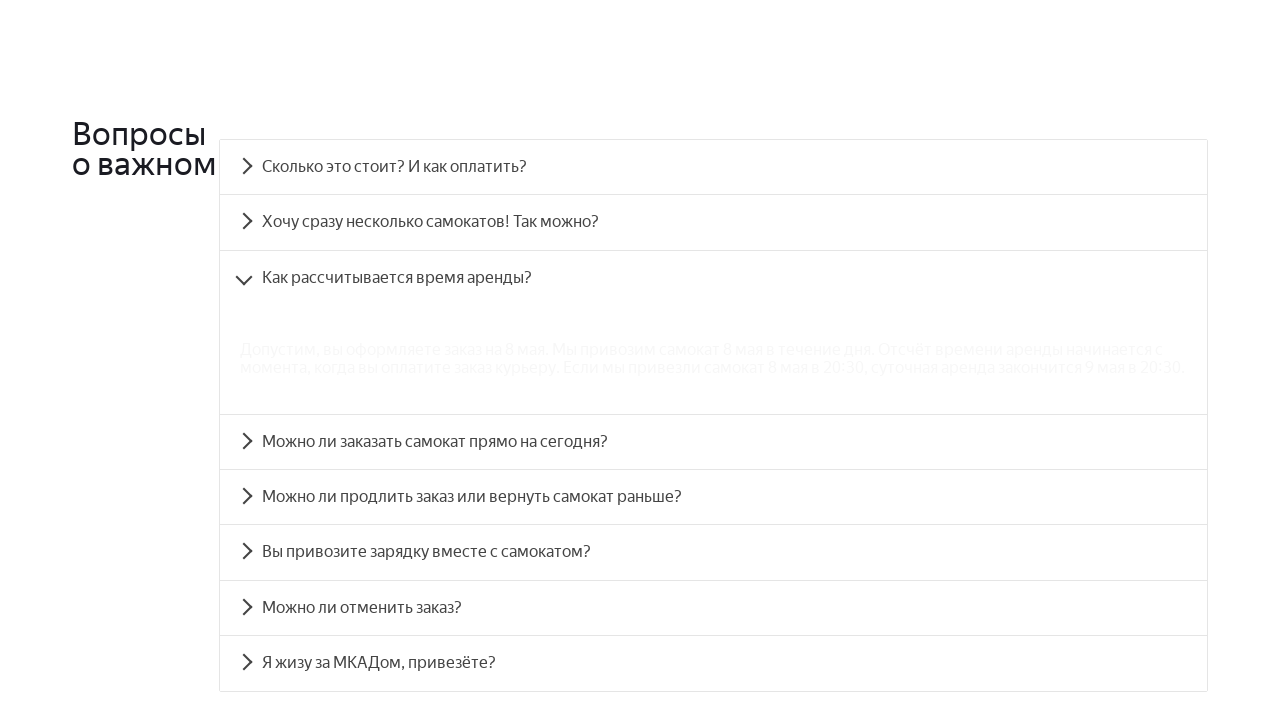

FAQ answer 3 became visible
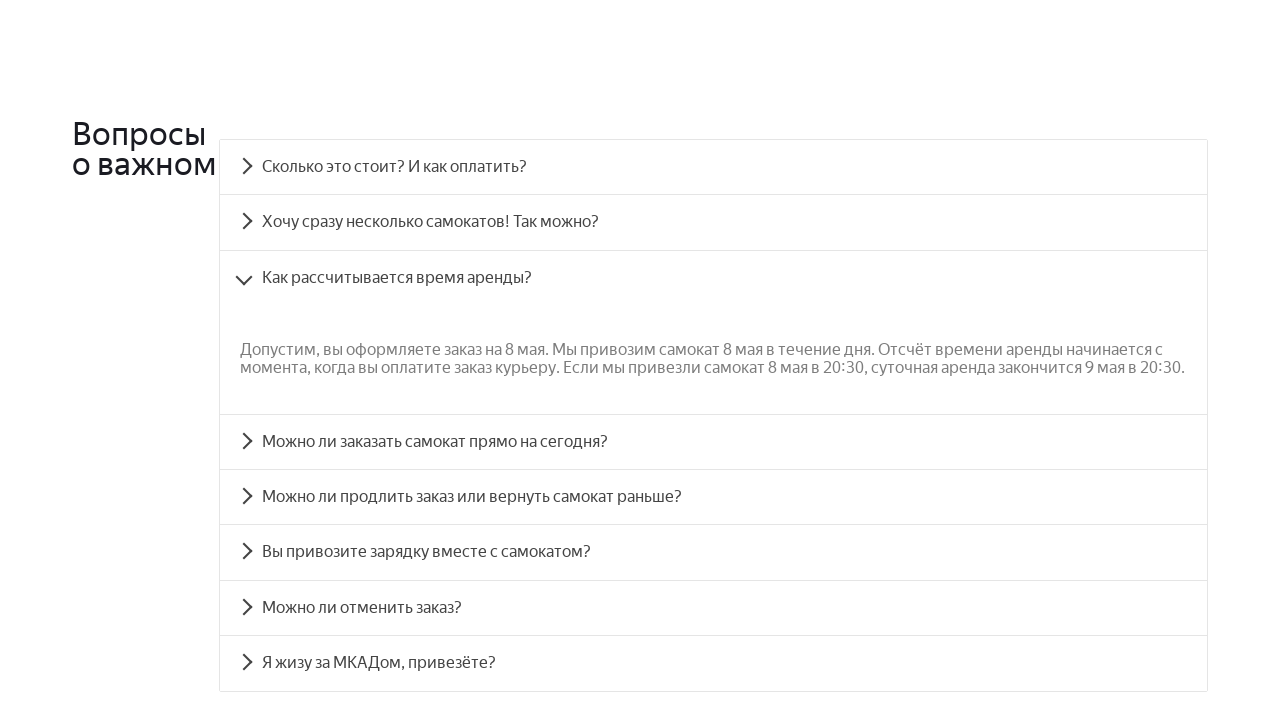

Verified FAQ answer 3 text matches expected content
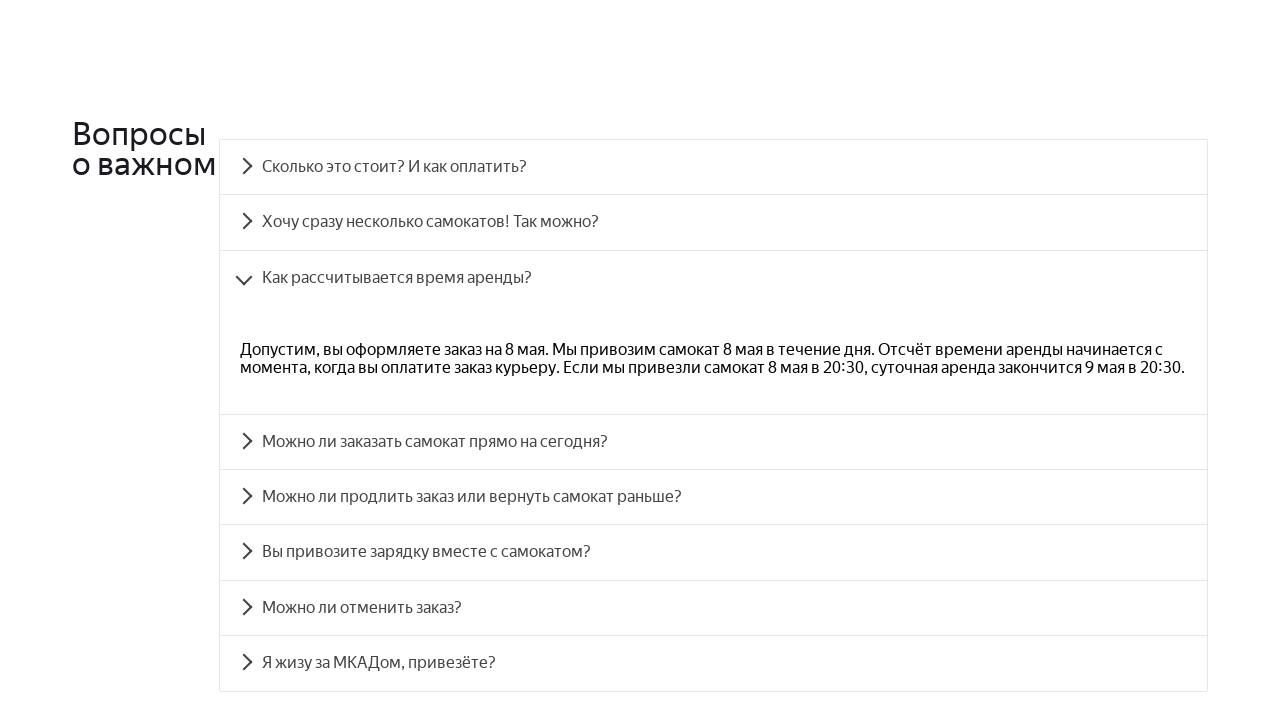

Clicked FAQ question 4 at (714, 442) on #accordion__heading-3
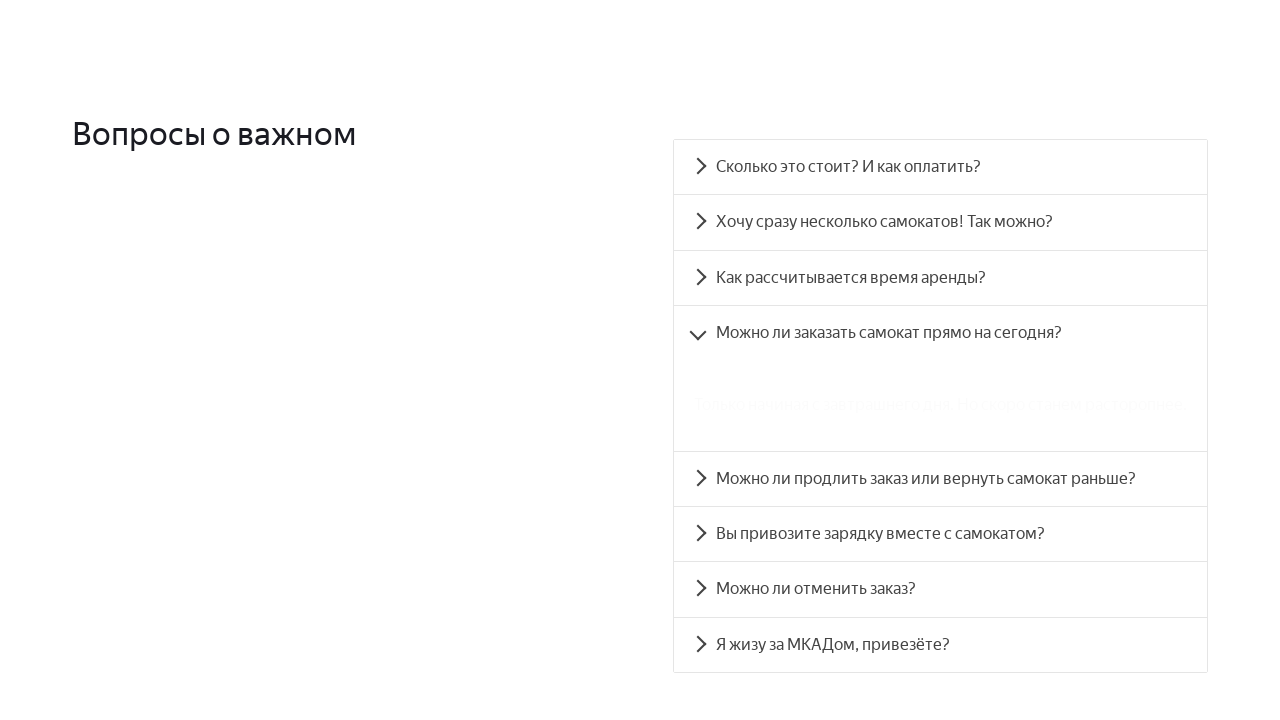

FAQ answer 4 became visible
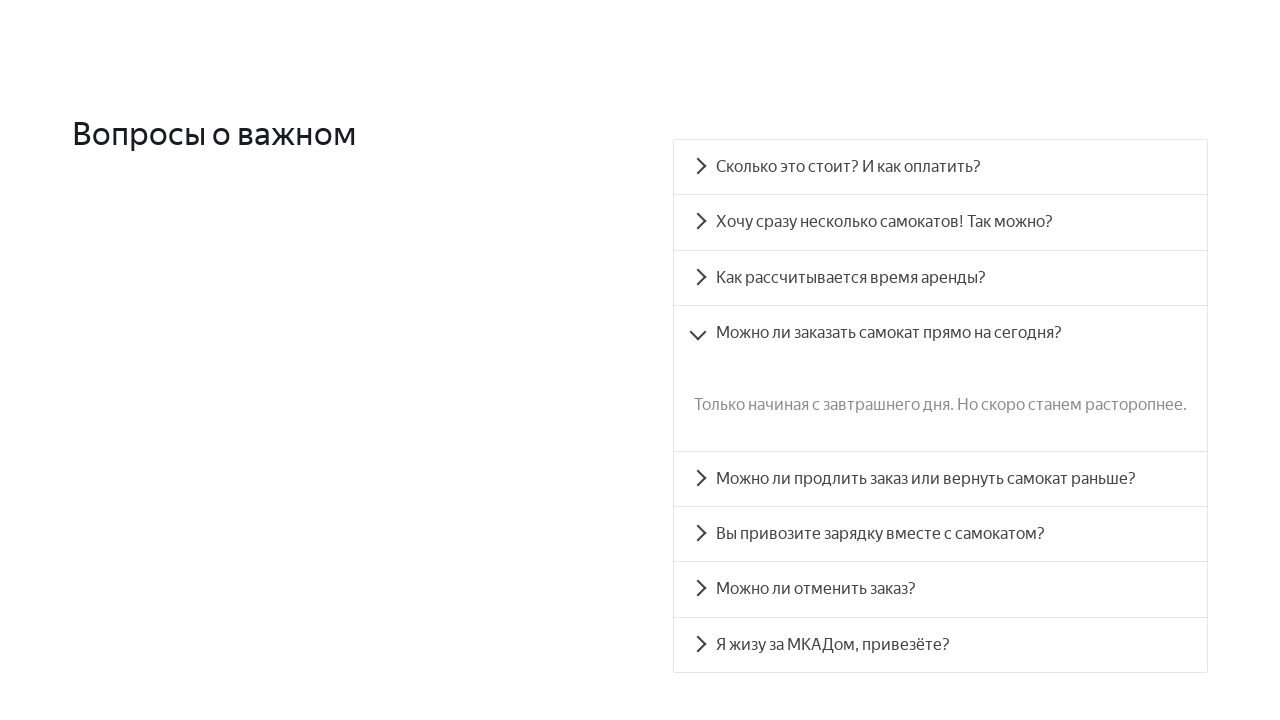

Verified FAQ answer 4 text matches expected content
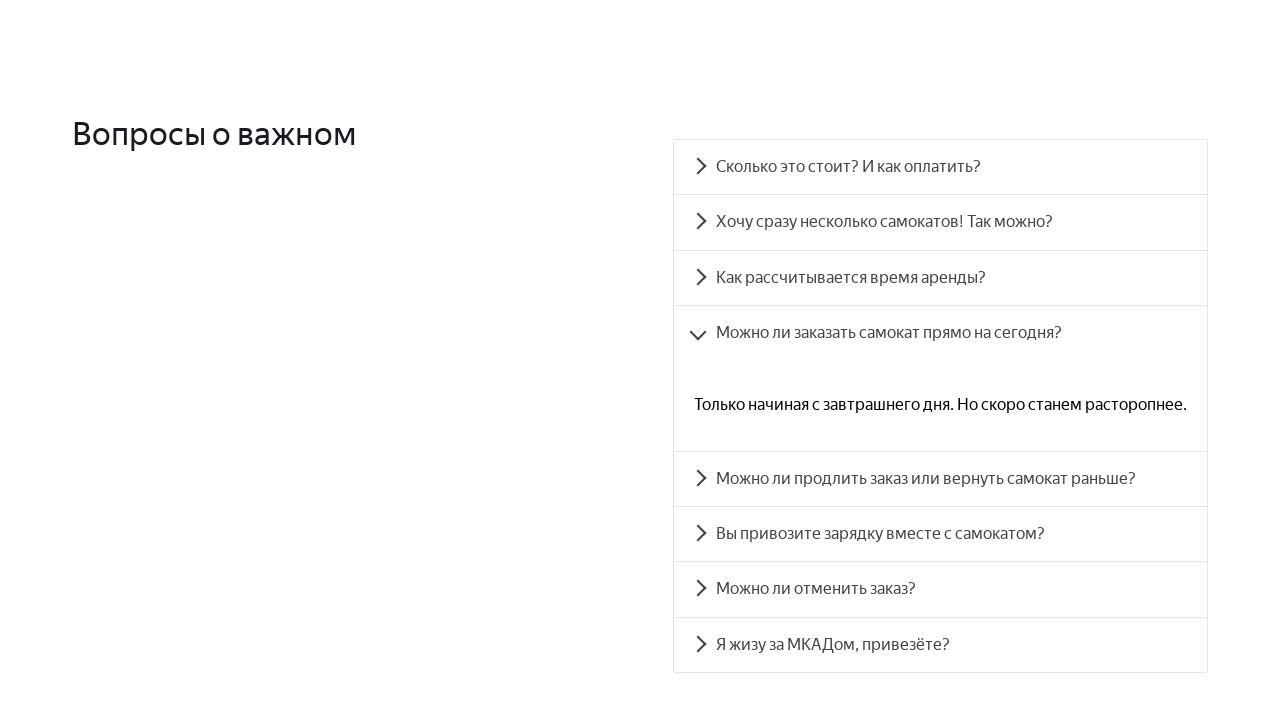

Clicked FAQ question 5 at (940, 479) on #accordion__heading-4
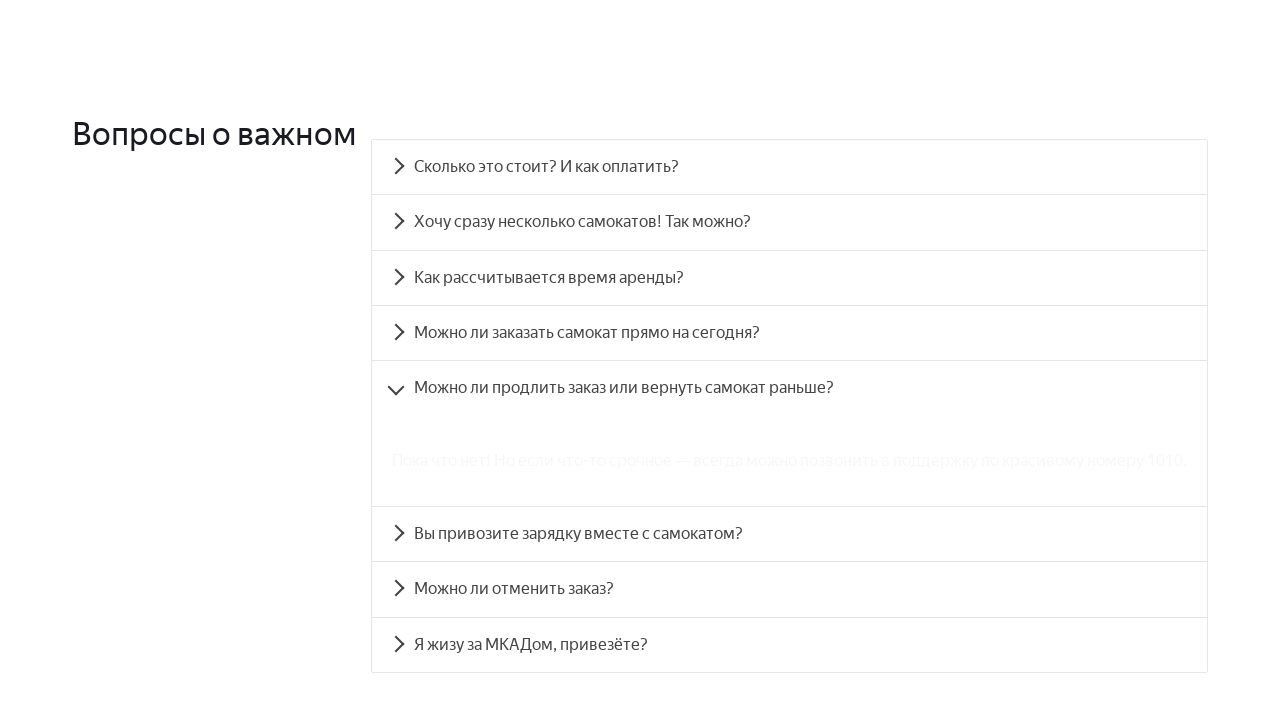

FAQ answer 5 became visible
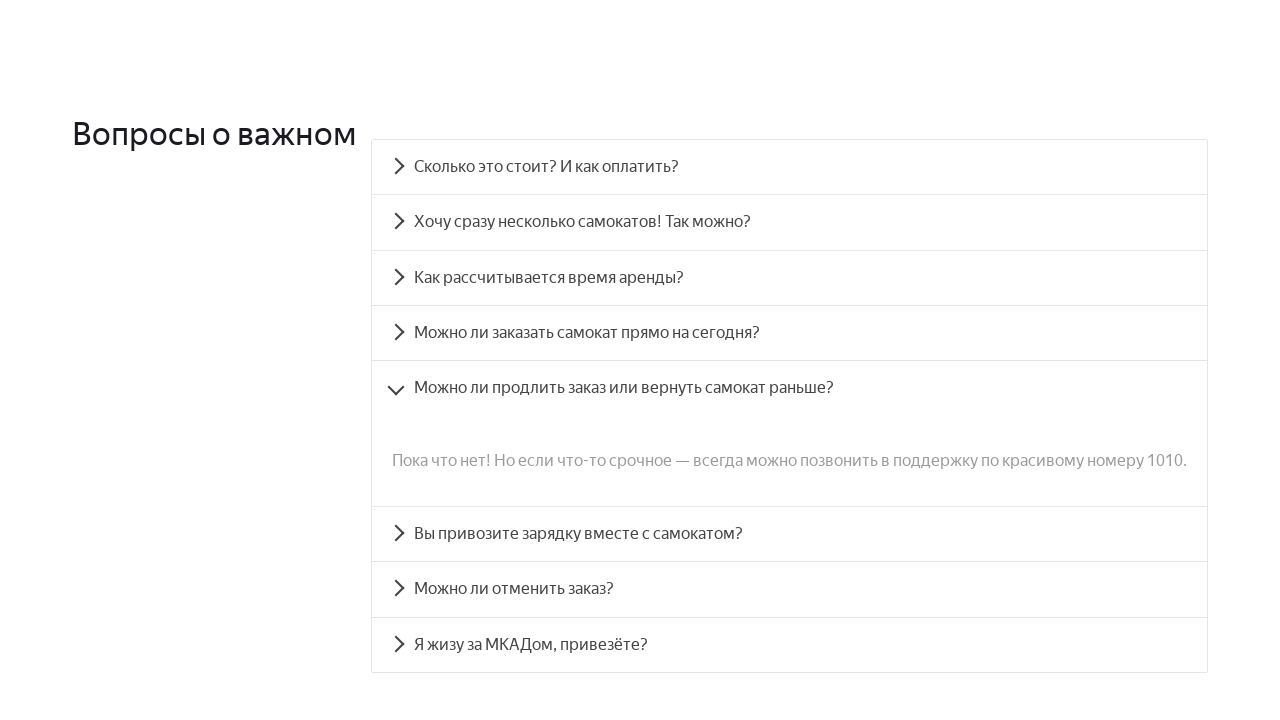

Verified FAQ answer 5 text matches expected content
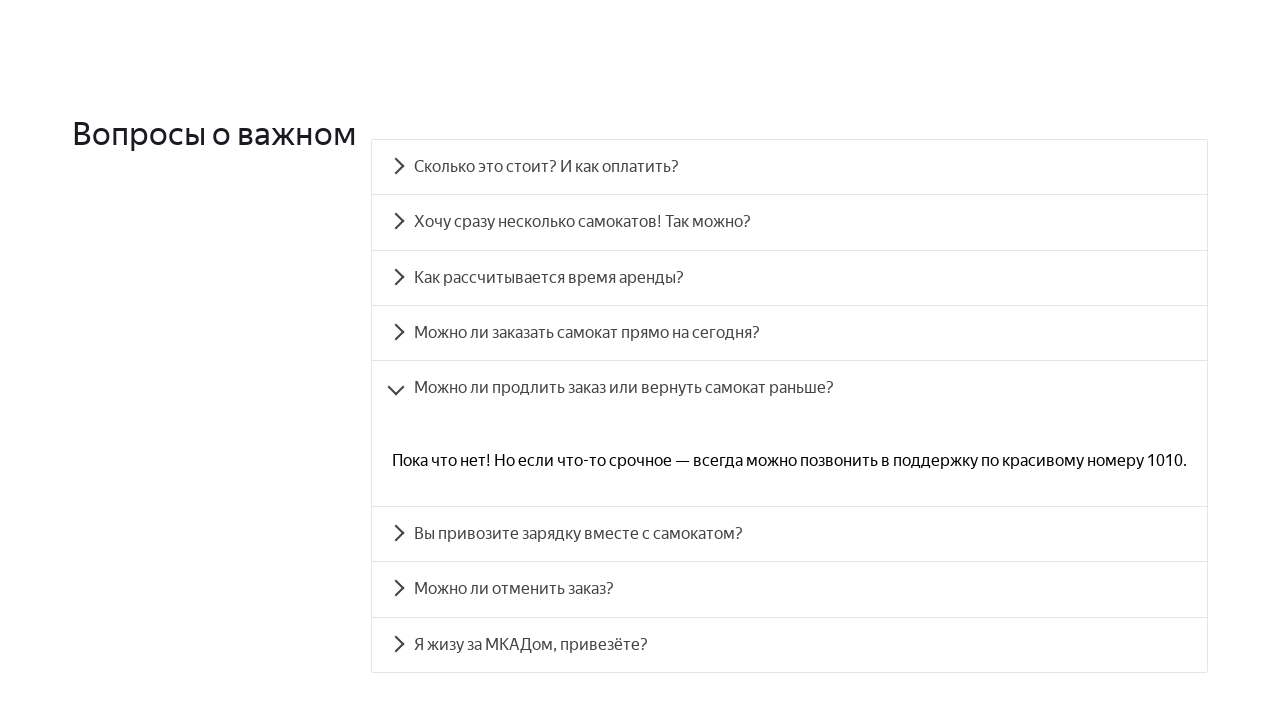

Clicked FAQ question 6 at (790, 534) on #accordion__heading-5
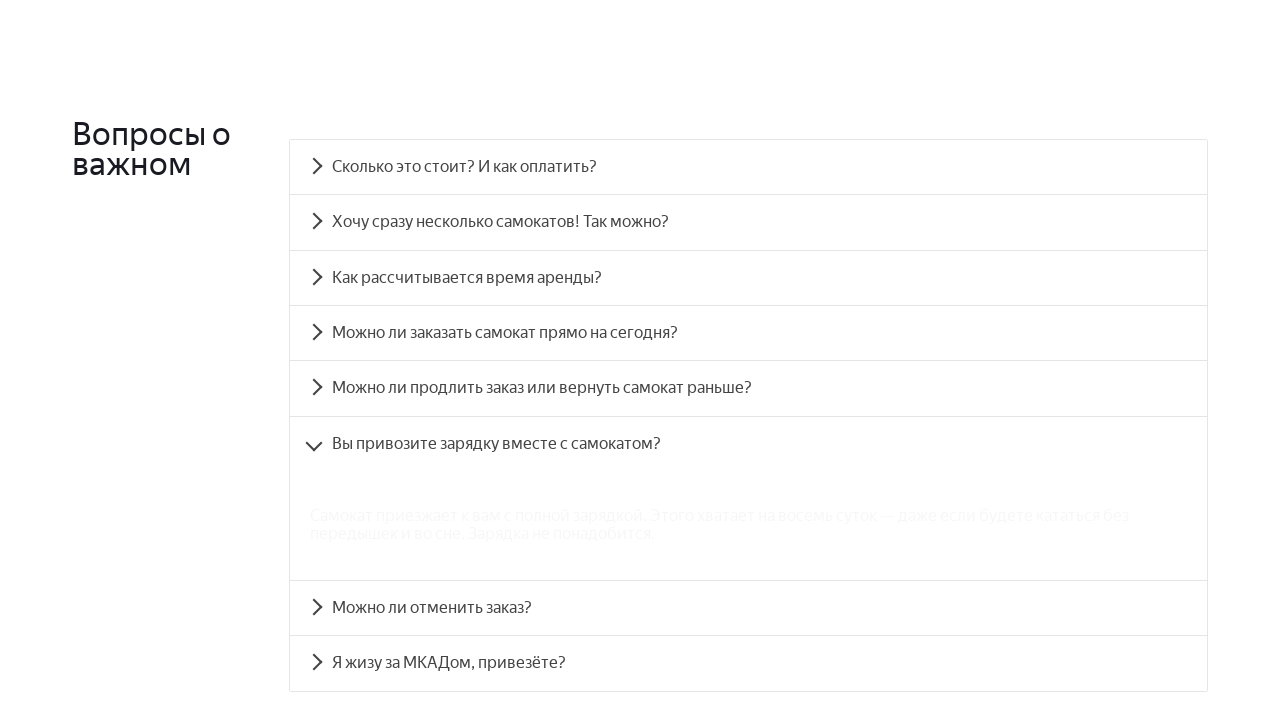

FAQ answer 6 became visible
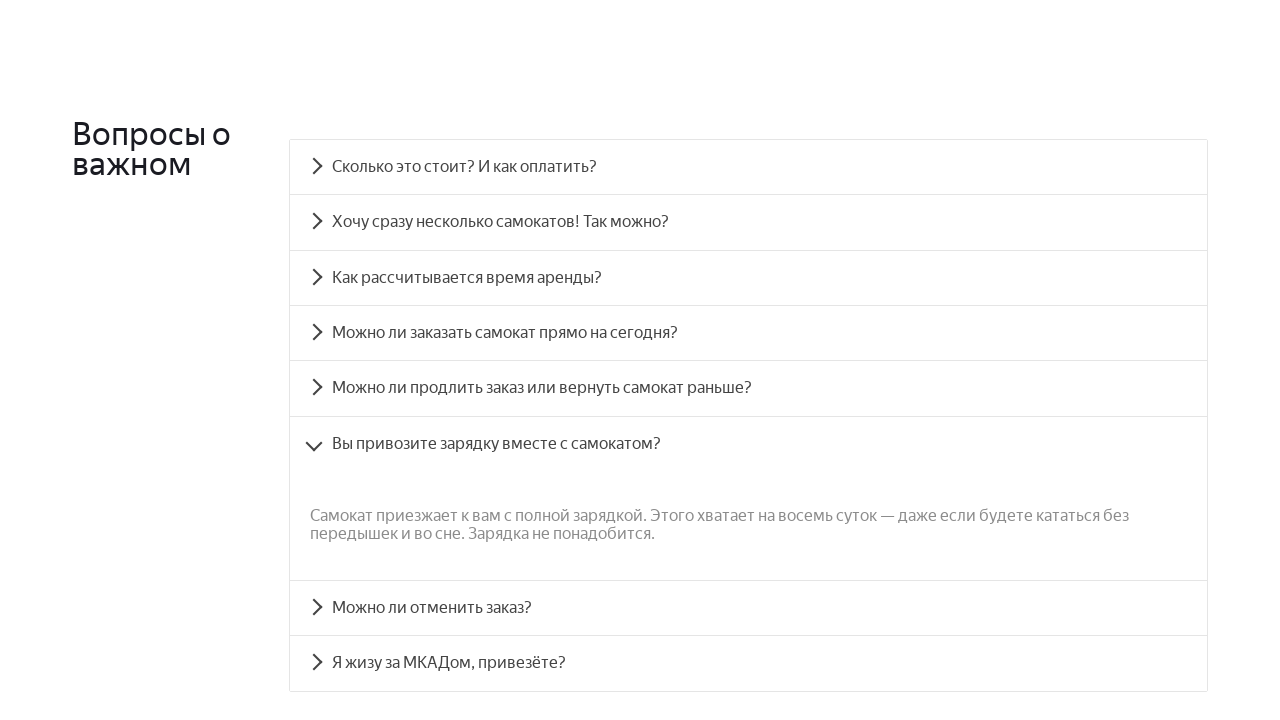

Verified FAQ answer 6 text matches expected content
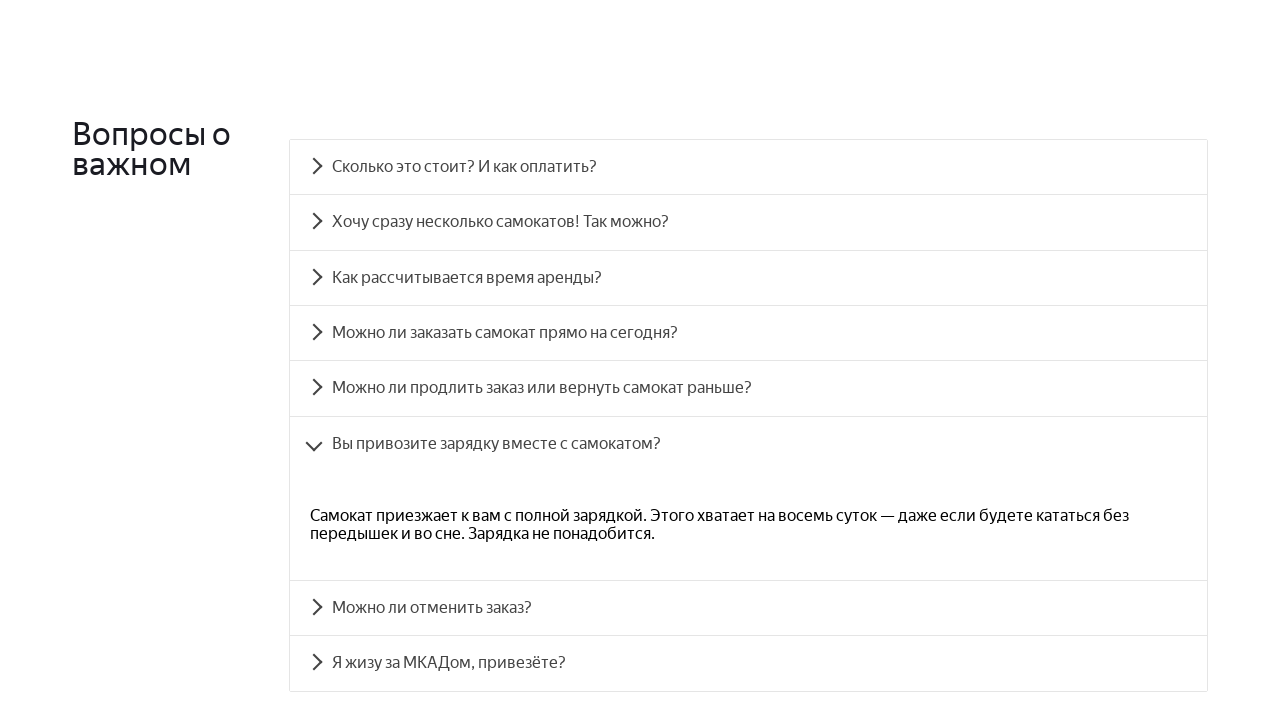

Clicked FAQ question 7 at (748, 608) on #accordion__heading-6
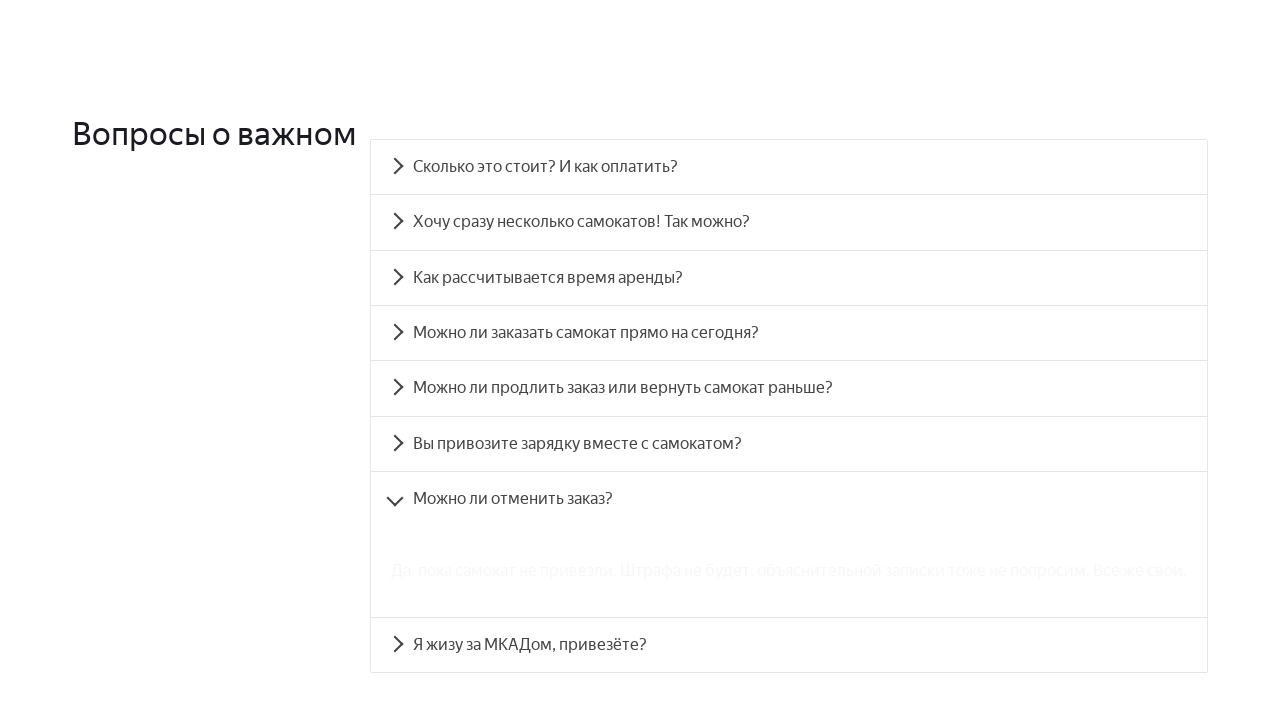

FAQ answer 7 became visible
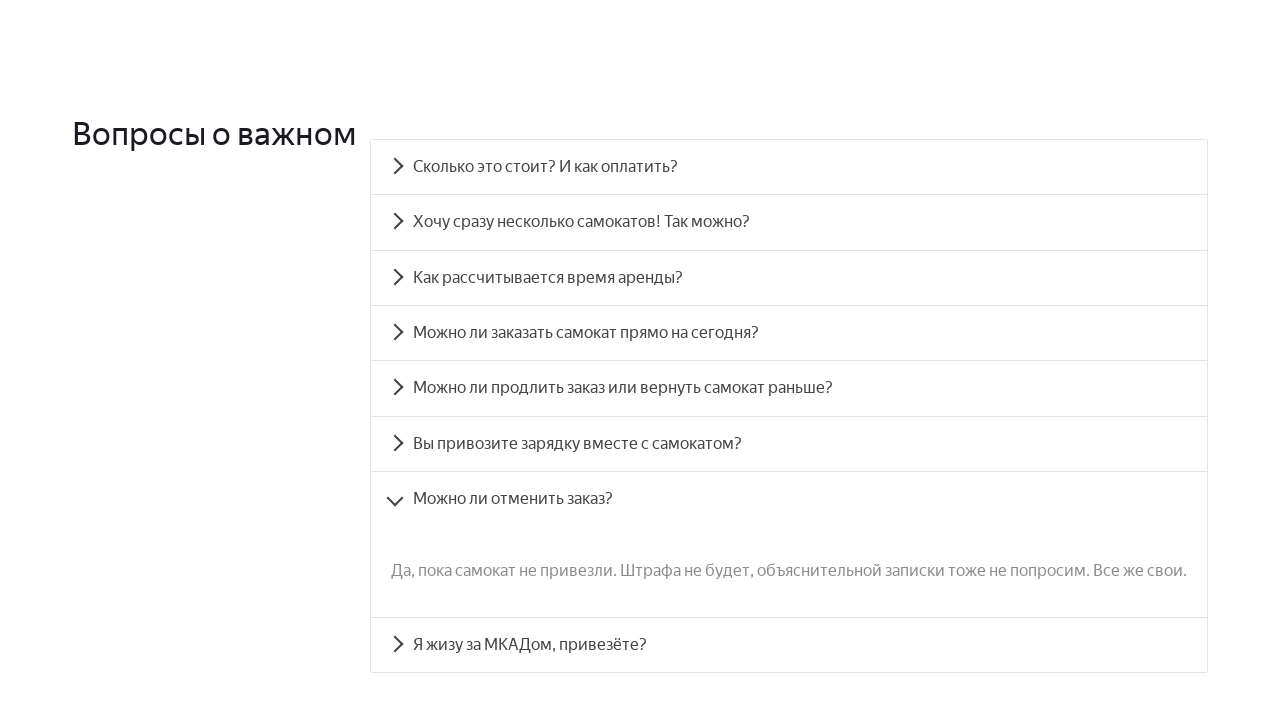

Verified FAQ answer 7 text matches expected content
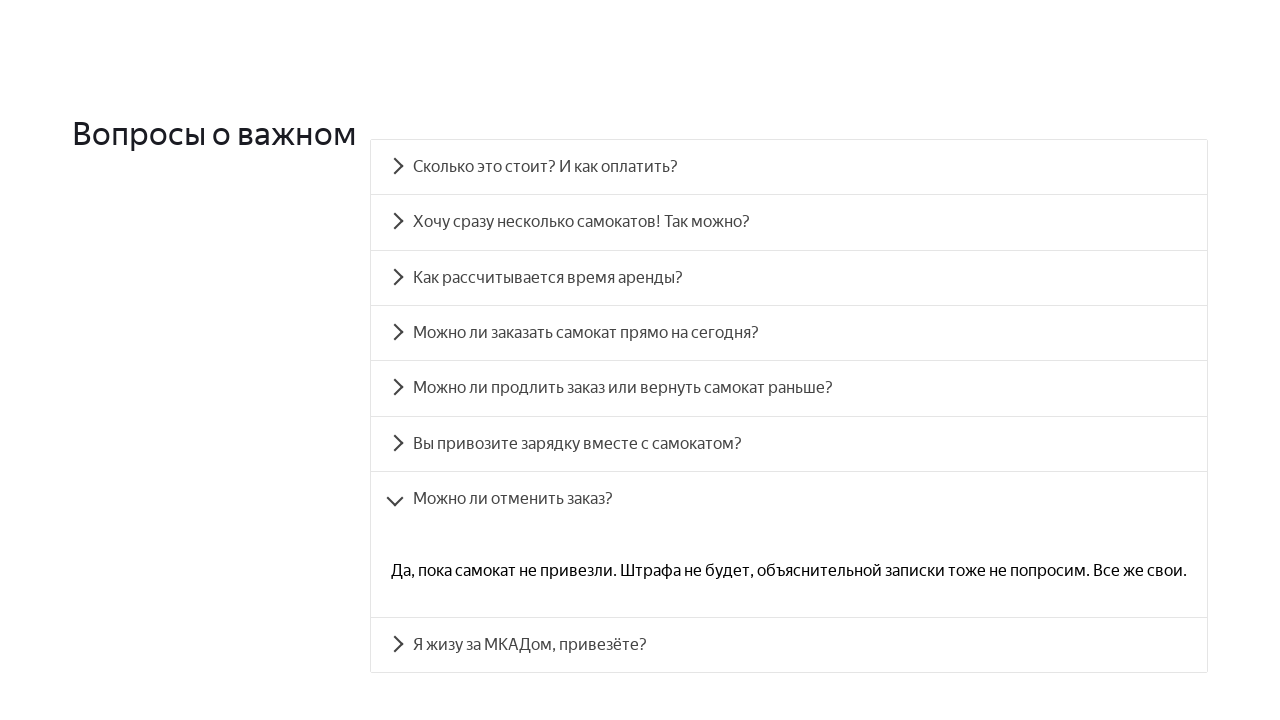

Clicked FAQ question 8 at (789, 645) on #accordion__heading-7
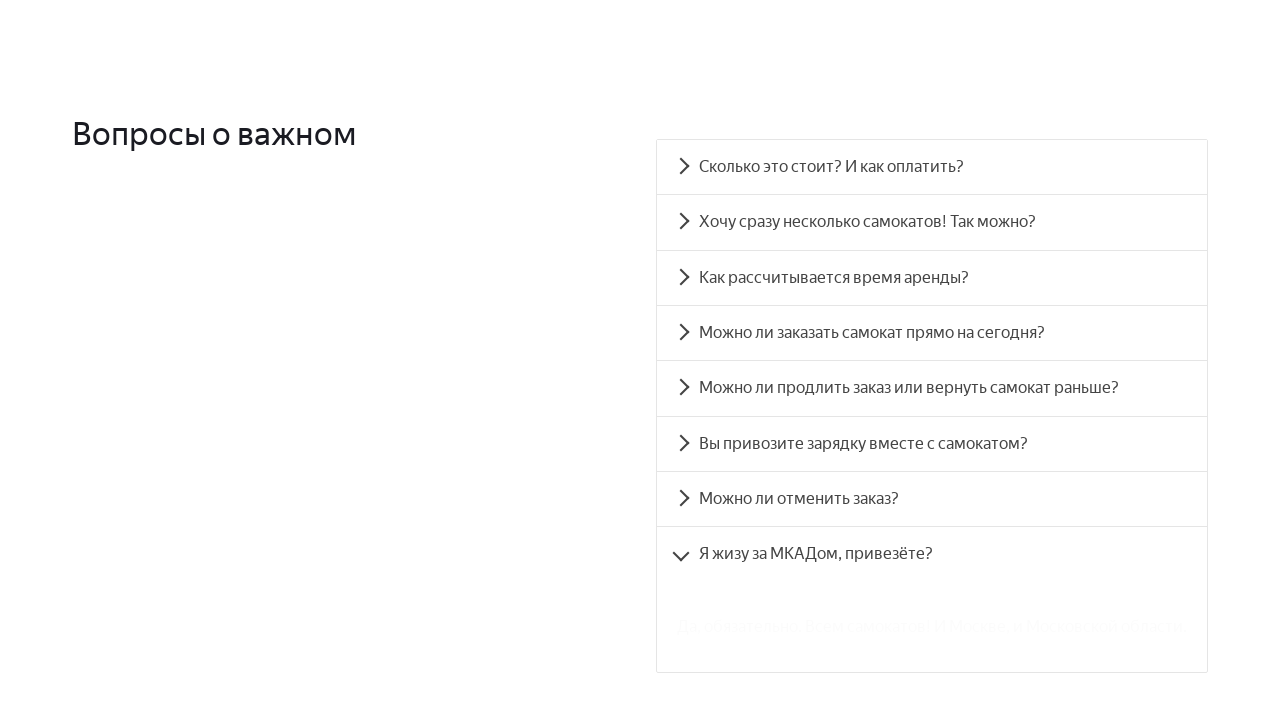

FAQ answer 8 became visible
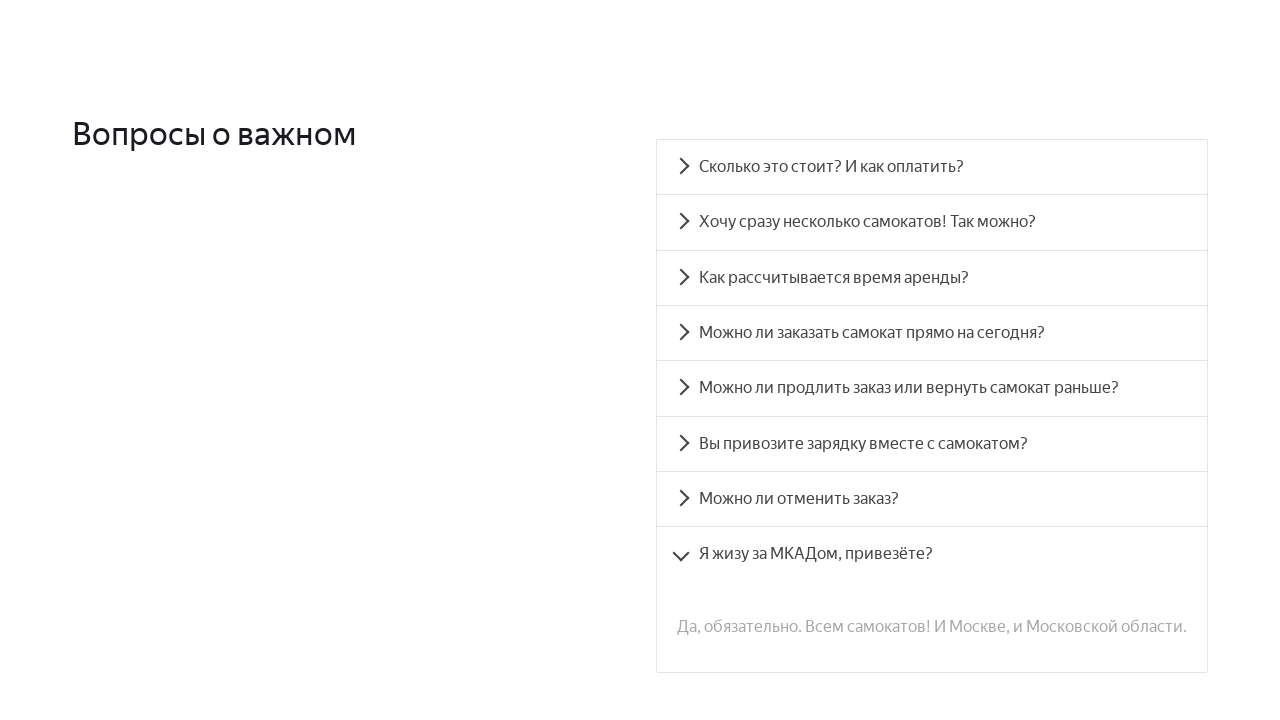

Verified FAQ answer 8 text matches expected content
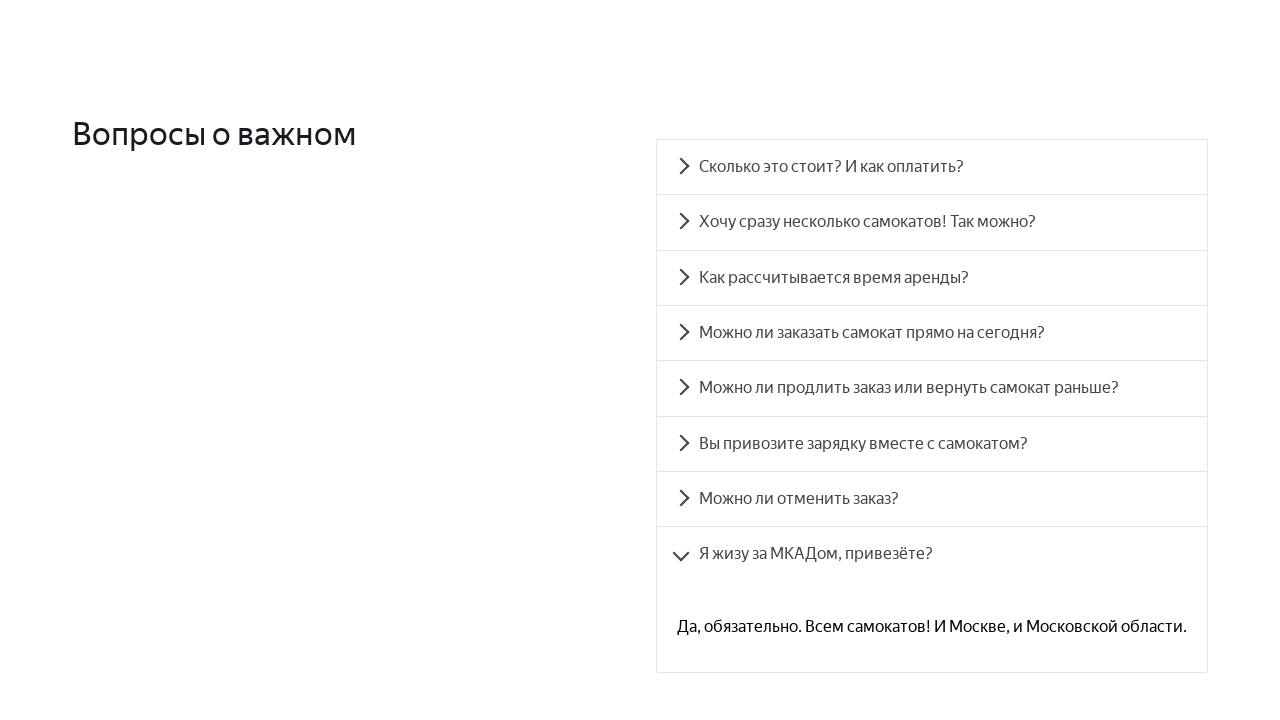

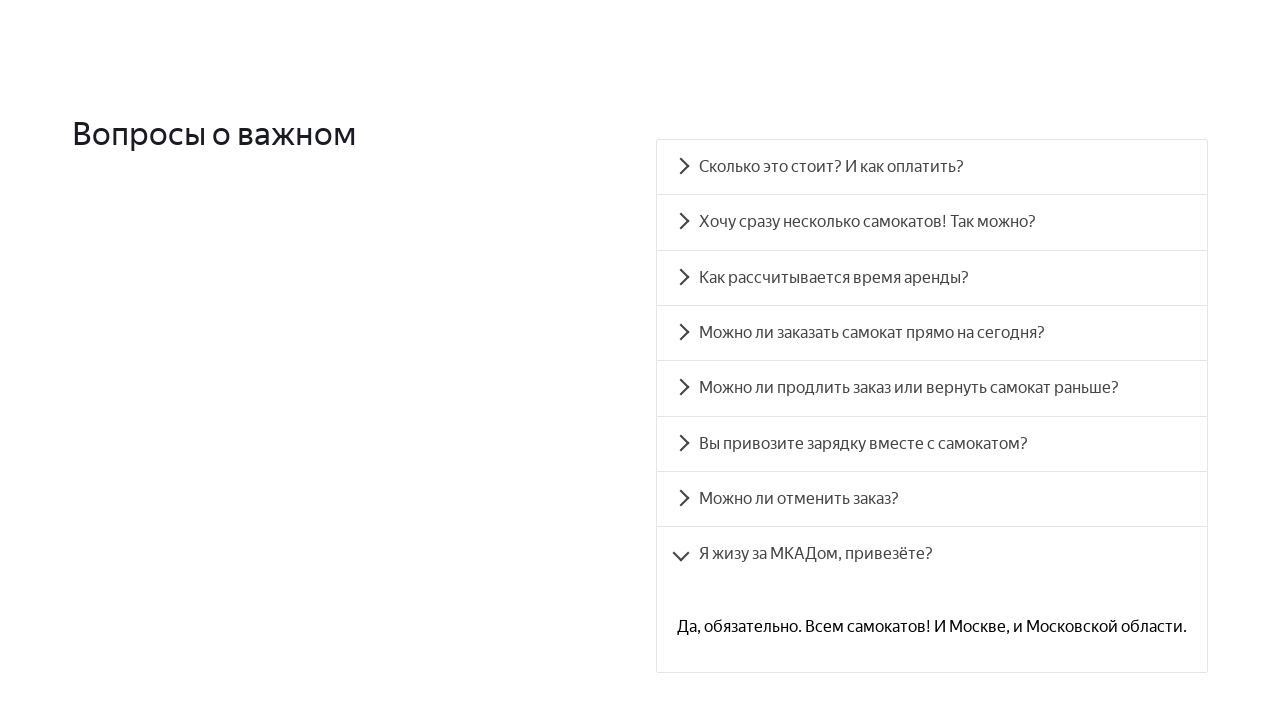